Tests date picker functionality by verifying initial "No Selected Dates" message, clicking day 7, and verifying selection

Starting URL: https://demos.telerik.com/aspnet-ajax/ajaxloadingpanel/functionality/explicit-show-hide/defaultcs.aspx

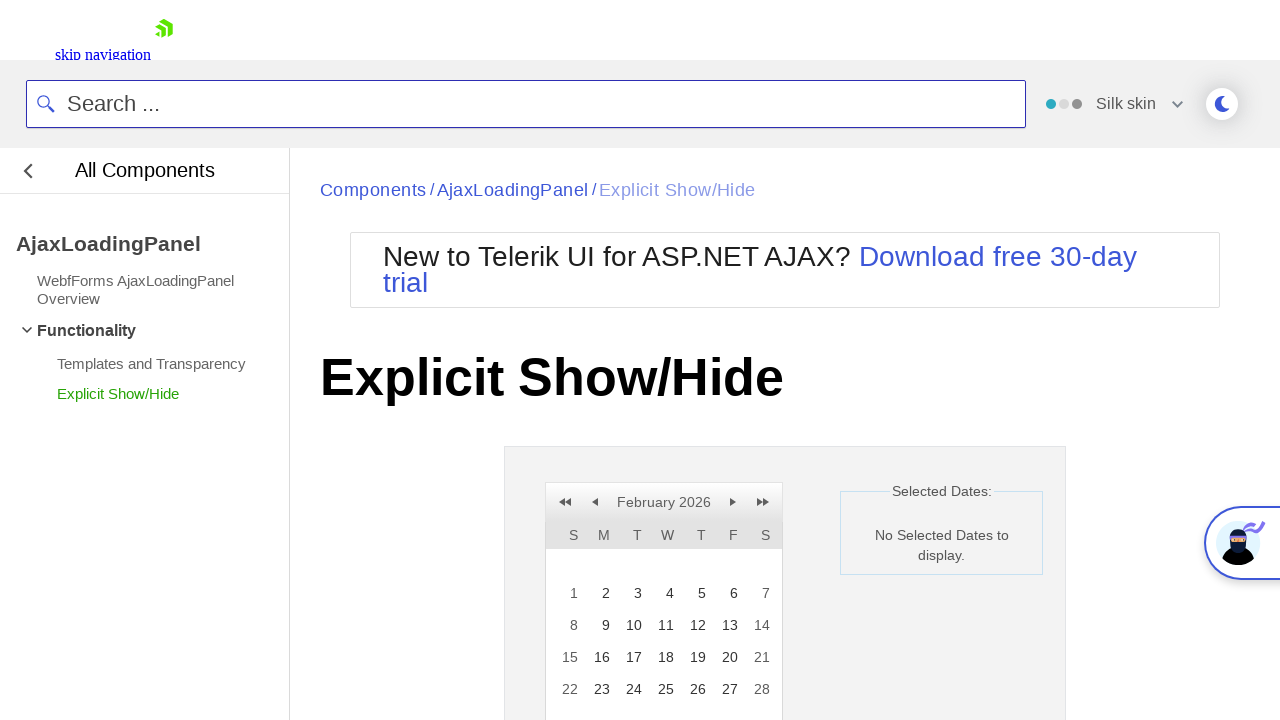

Date label became visible
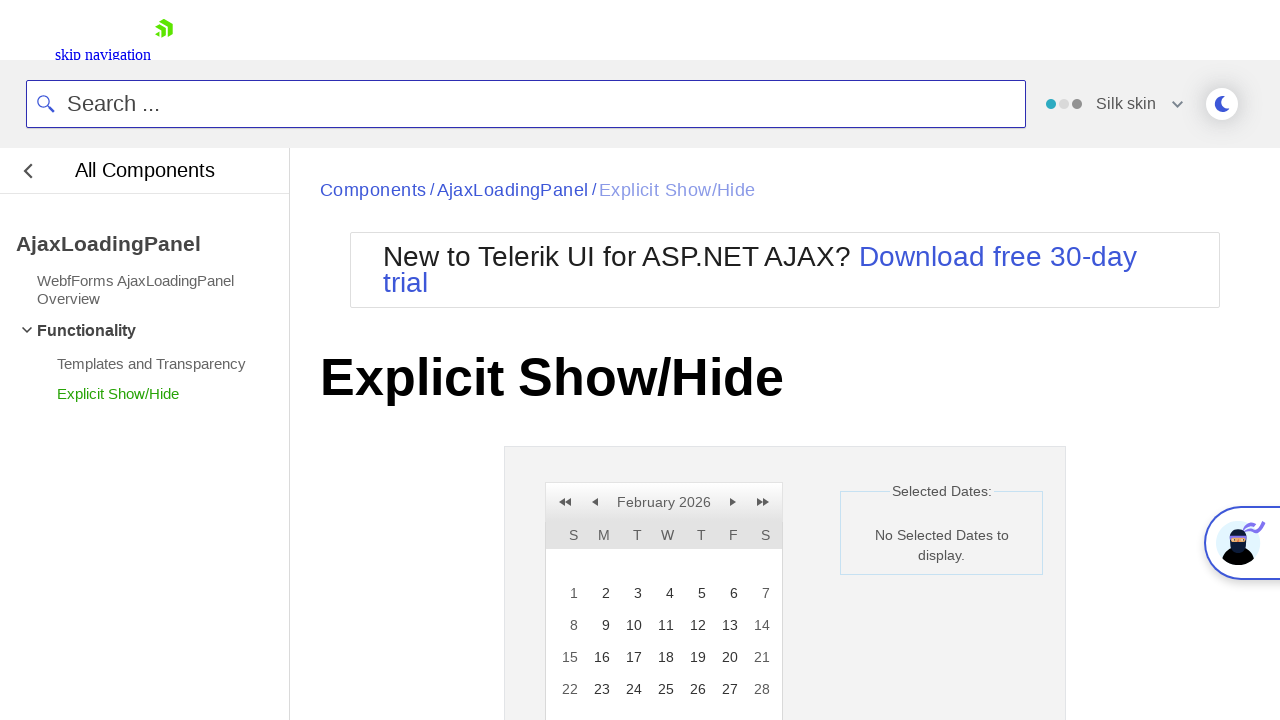

Clicked on day 7 in the calendar at (760, 593) on xpath=//a[text()='7']
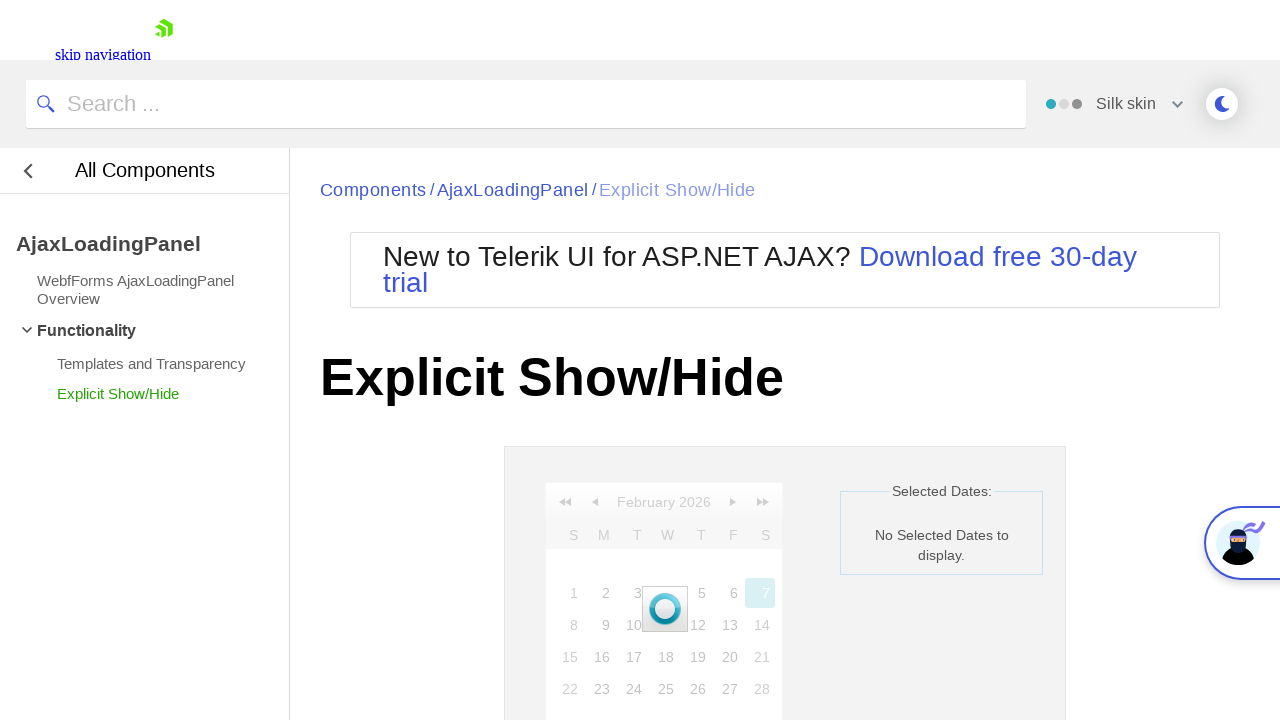

Day 7 is now highlighted as selected
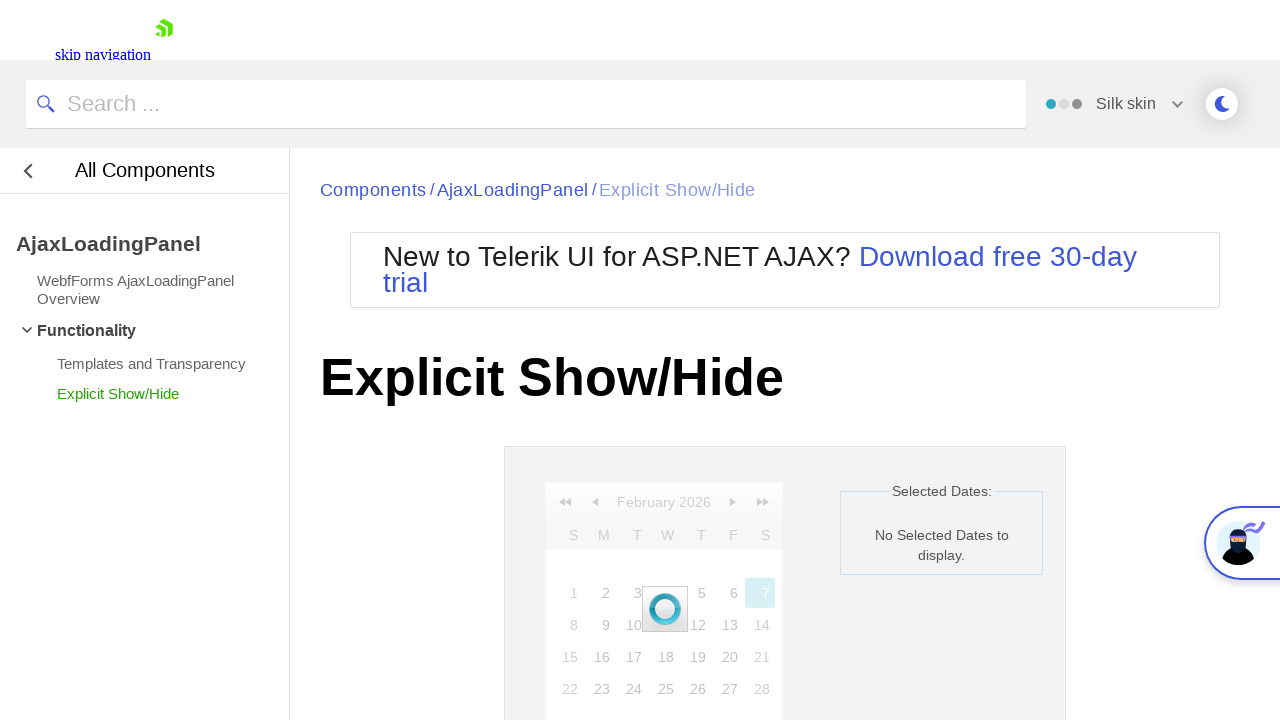

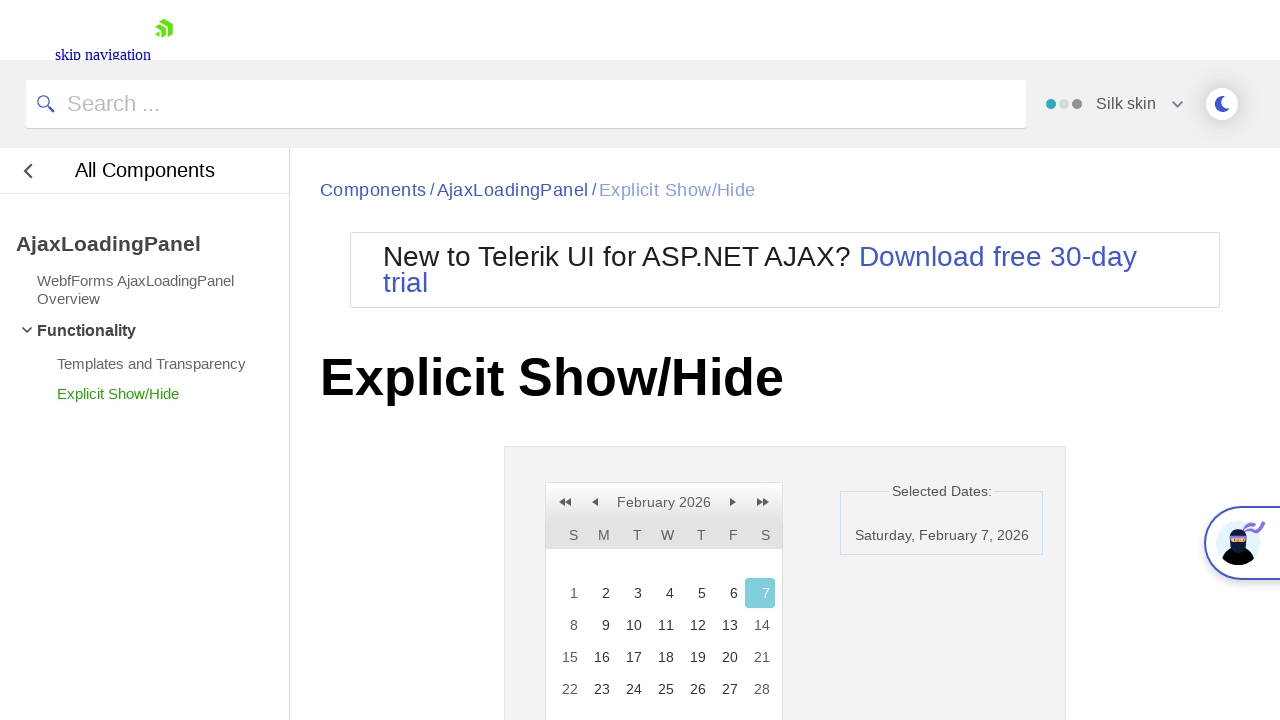